Tests dropdown selection functionality by selecting "Coworkers" option, verifying it's selected, then selecting "Contacts" and verifying that selection

Starting URL: http://samples.gwtproject.org/samples/Showcase/Showcase.html#!CwCellTable

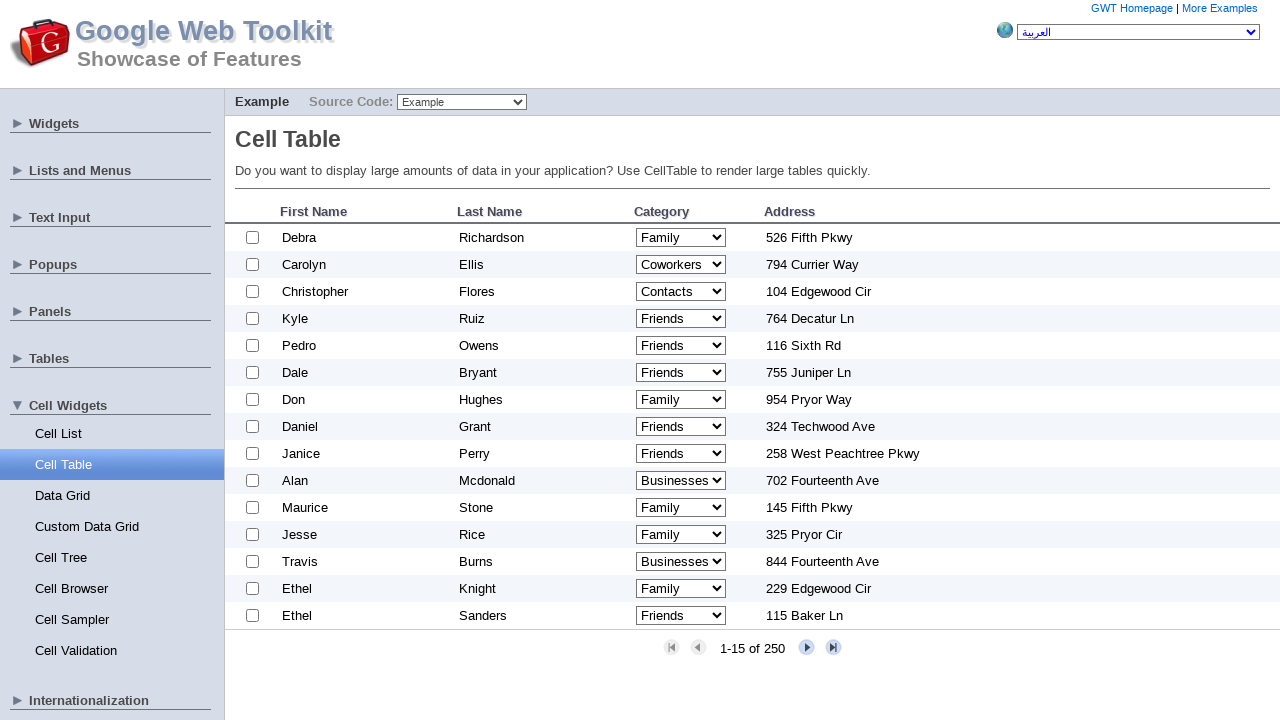

Waited for dropdown selector to load
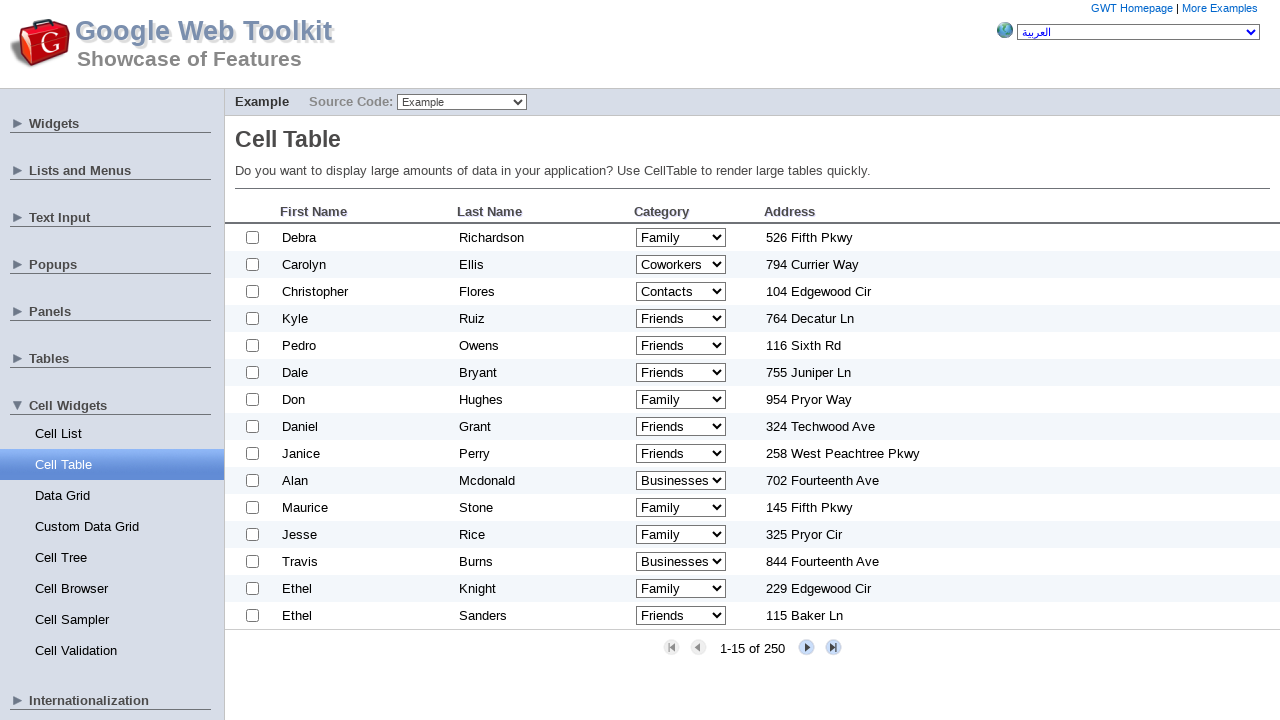

Selected 'Coworkers' option from dropdown on select[tabindex='-1']
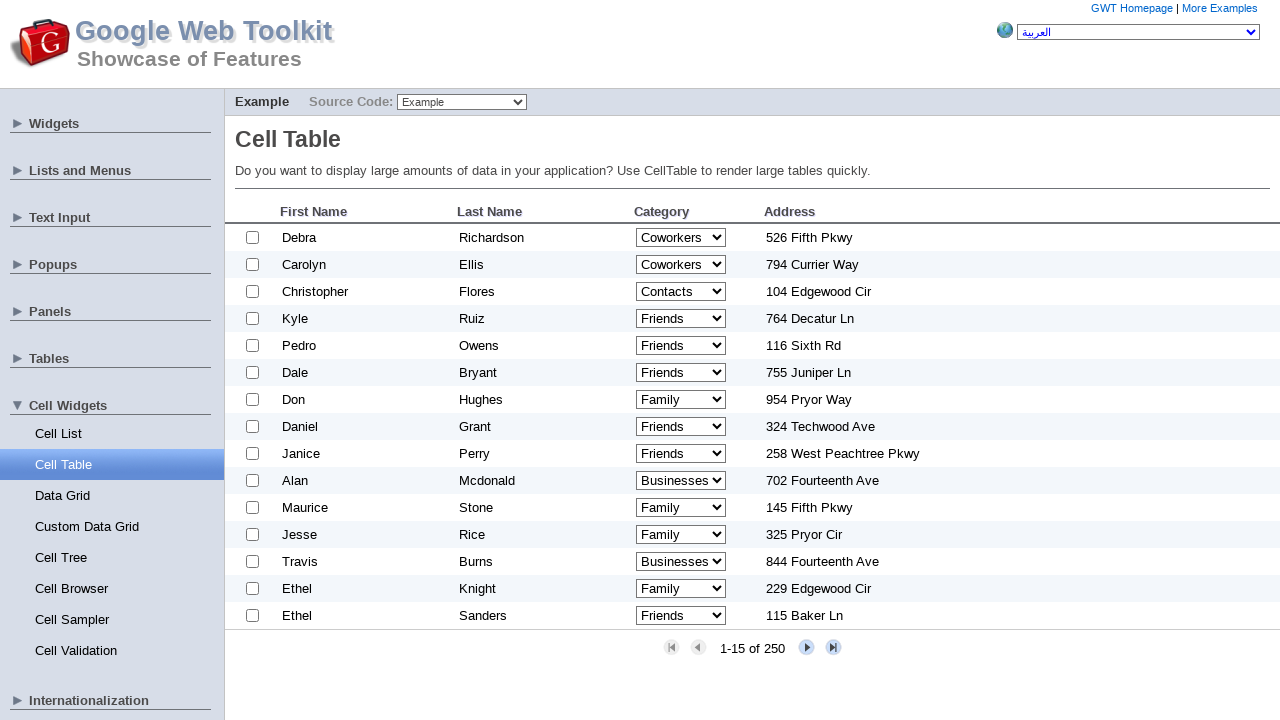

Waited 500ms for page updates after selecting Coworkers
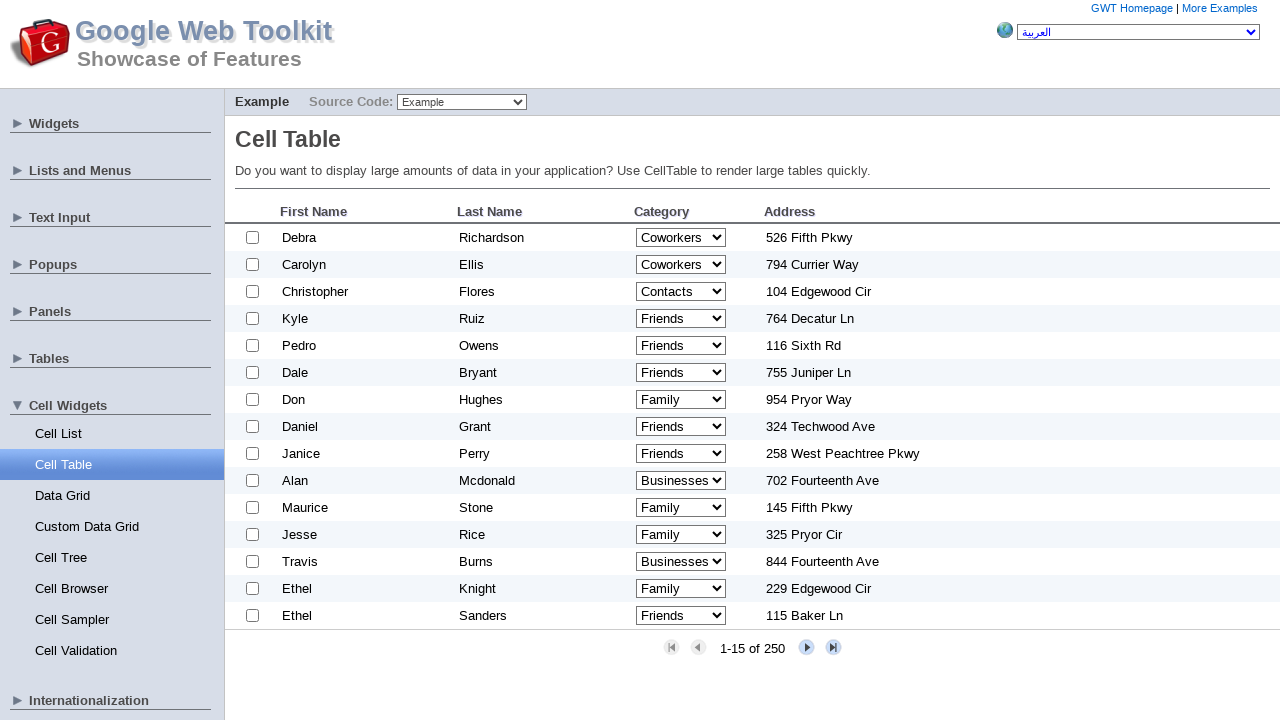

Selected 'Contacts' option from dropdown on select[tabindex='-1']
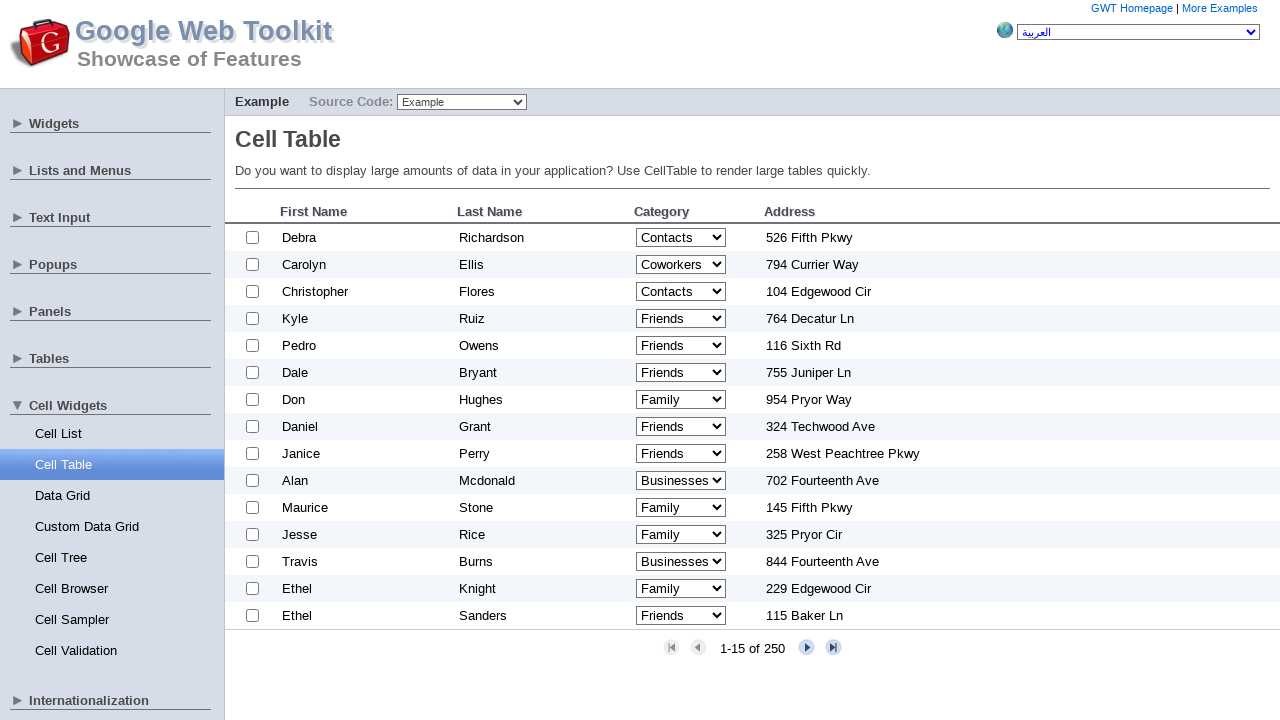

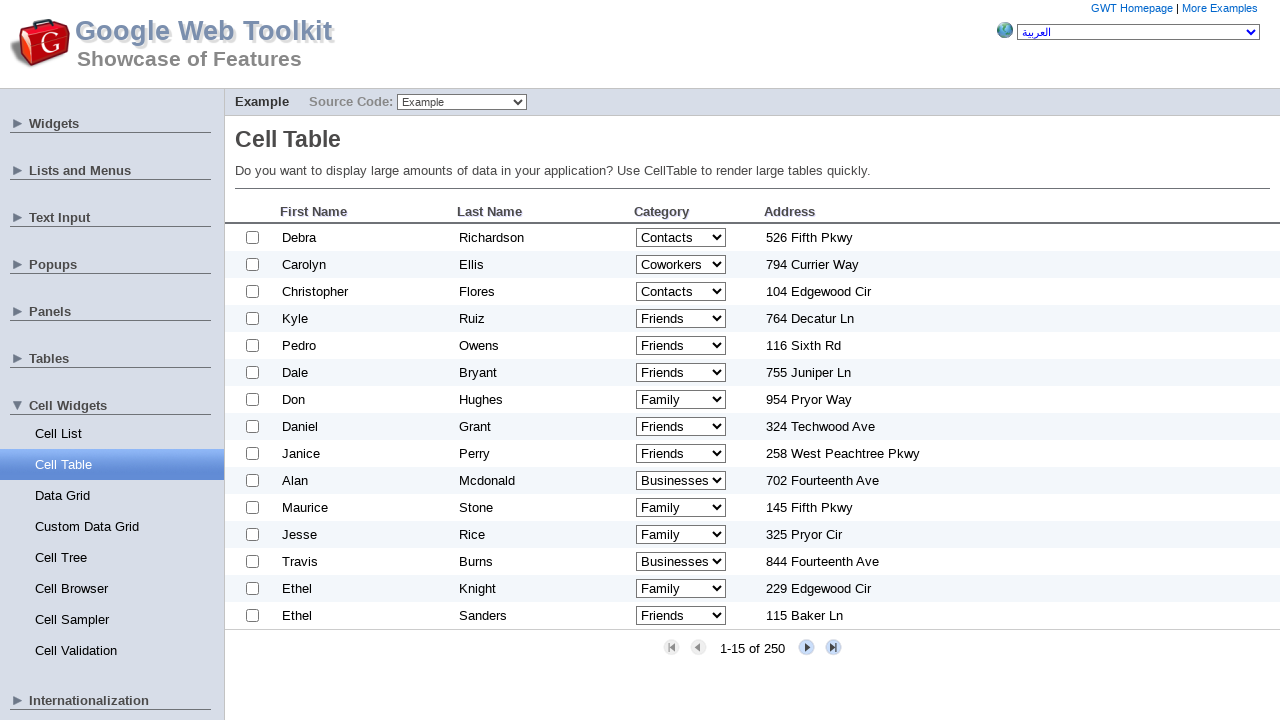